Tests filtering to display only active (incomplete) items using the Active link.

Starting URL: https://demo.playwright.dev/todomvc

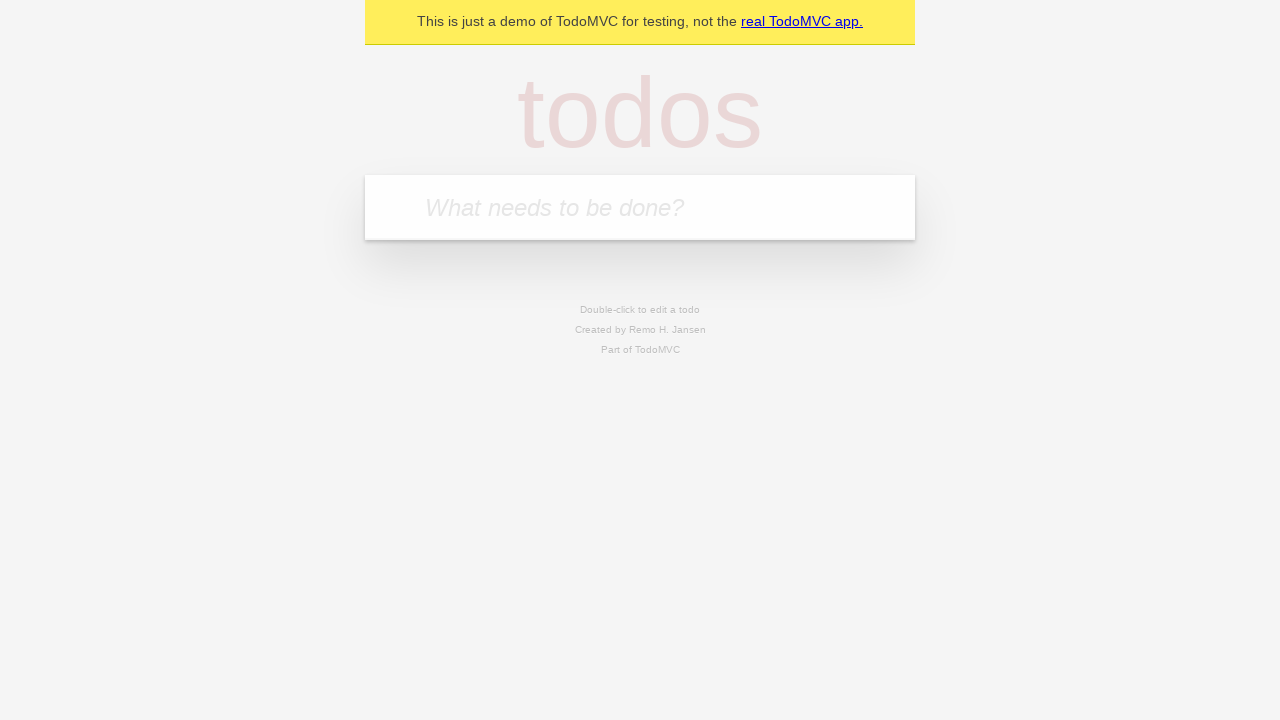

Filled todo input with 'buy some cheese' on internal:attr=[placeholder="What needs to be done?"i]
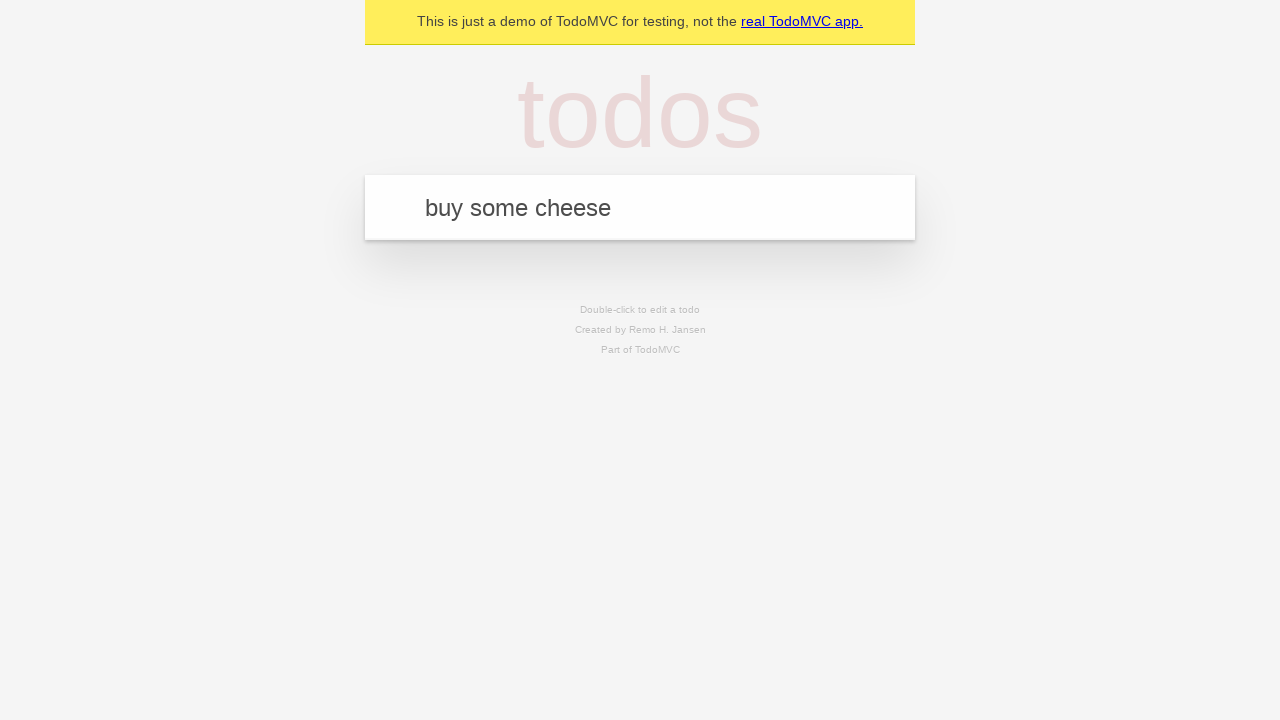

Pressed Enter to add first todo on internal:attr=[placeholder="What needs to be done?"i]
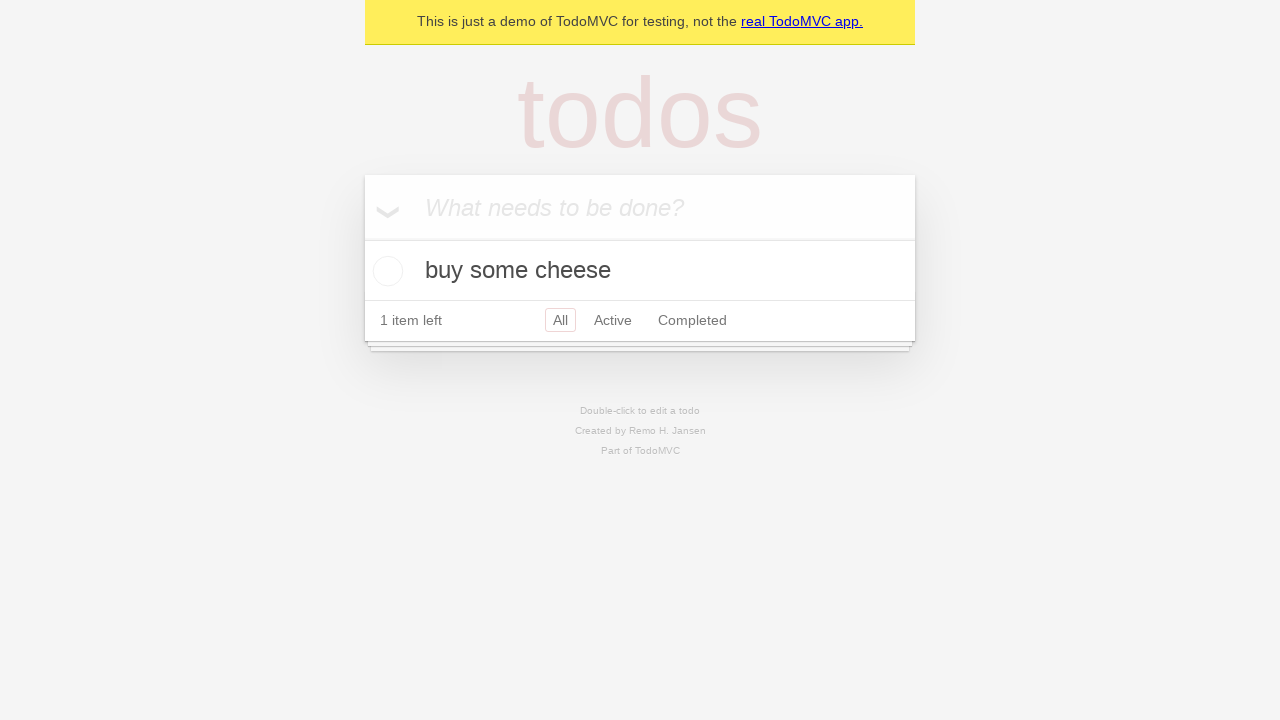

Filled todo input with 'feed the cat' on internal:attr=[placeholder="What needs to be done?"i]
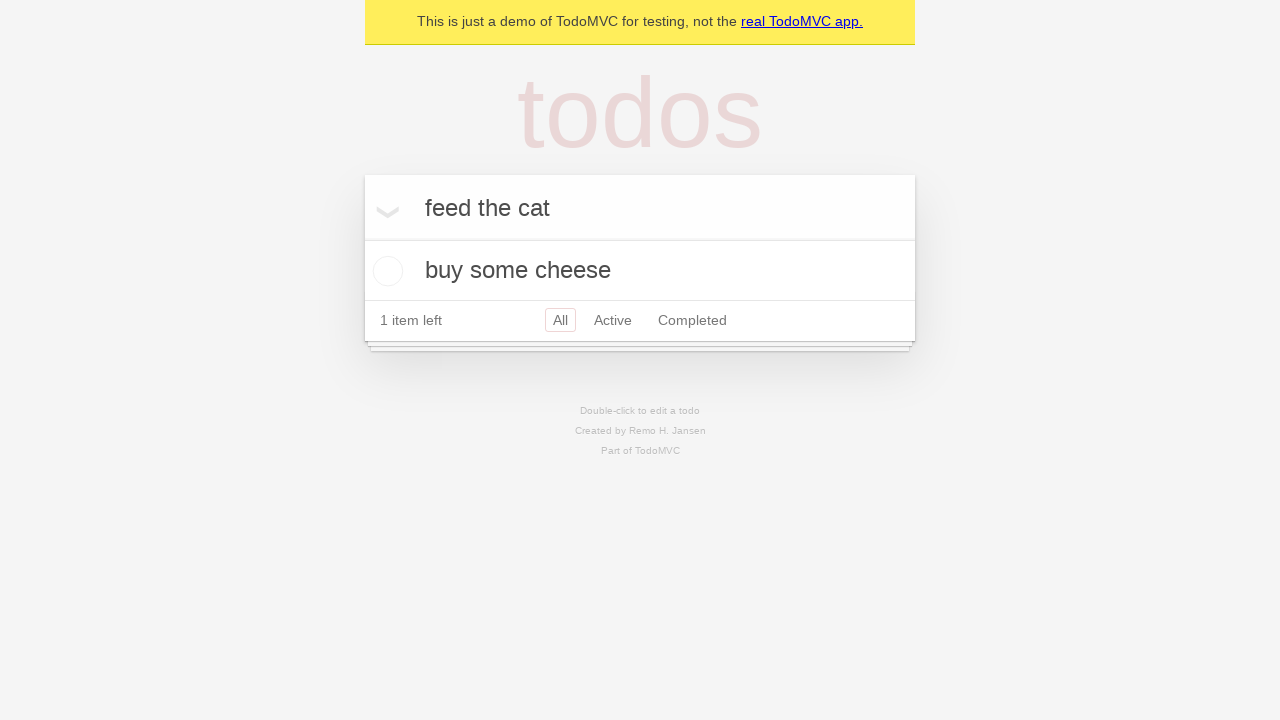

Pressed Enter to add second todo on internal:attr=[placeholder="What needs to be done?"i]
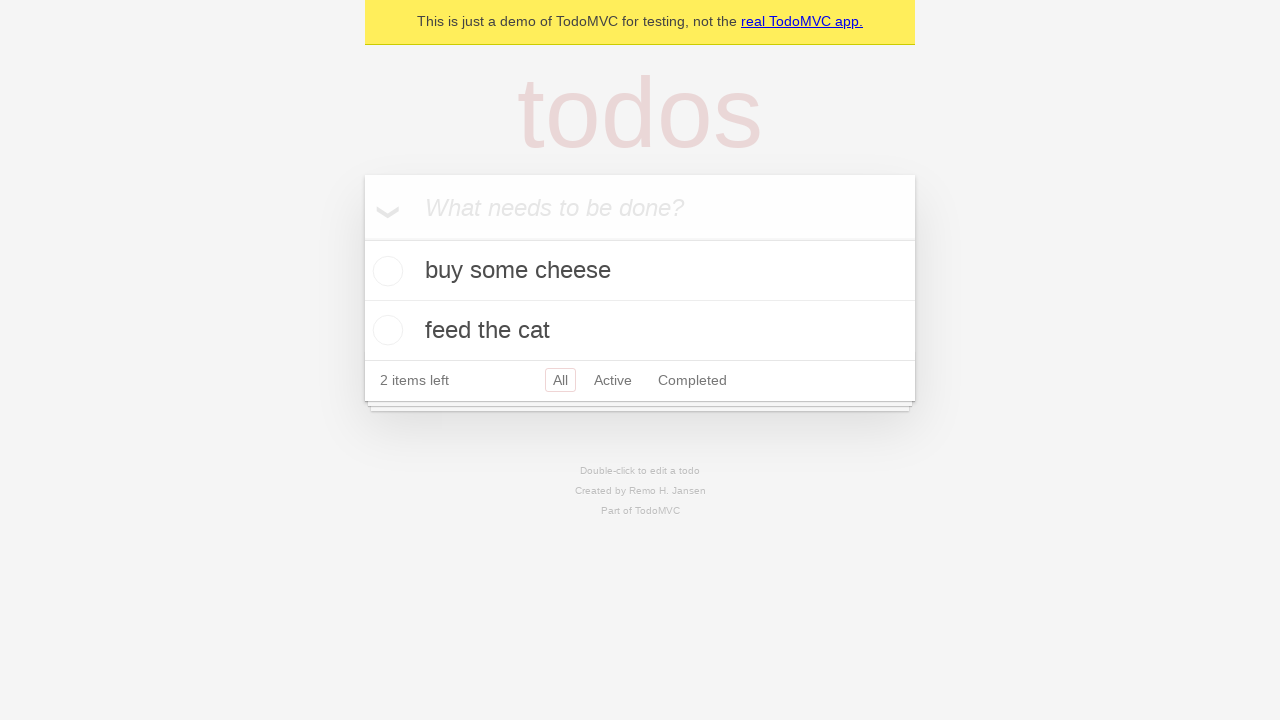

Filled todo input with 'book a doctors appointment' on internal:attr=[placeholder="What needs to be done?"i]
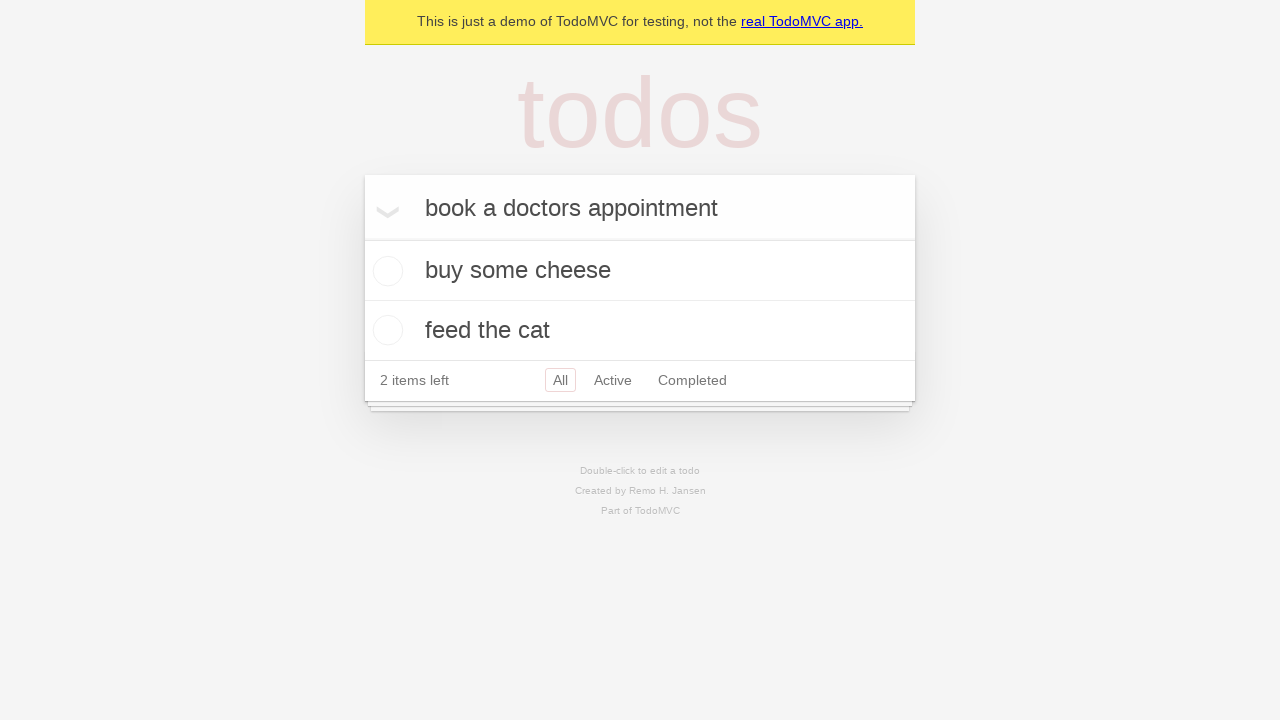

Pressed Enter to add third todo on internal:attr=[placeholder="What needs to be done?"i]
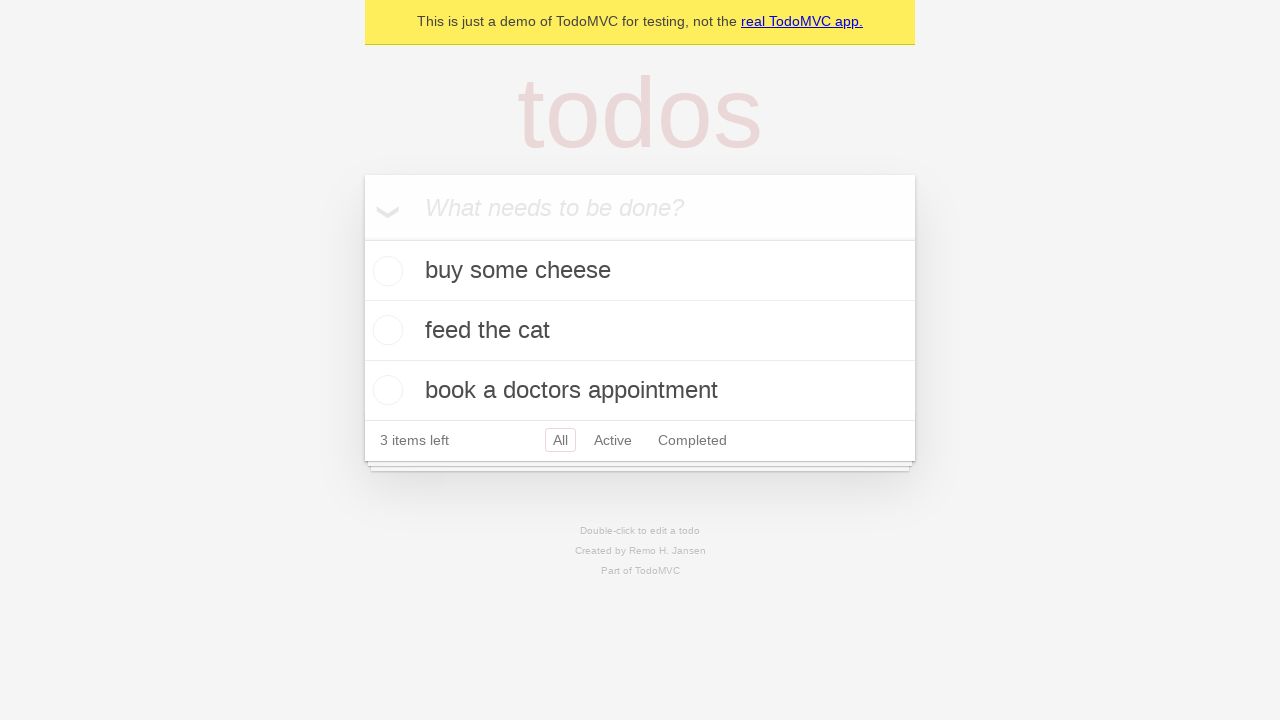

Checked second todo item (feed the cat) at (385, 330) on internal:testid=[data-testid="todo-item"s] >> nth=1 >> internal:role=checkbox
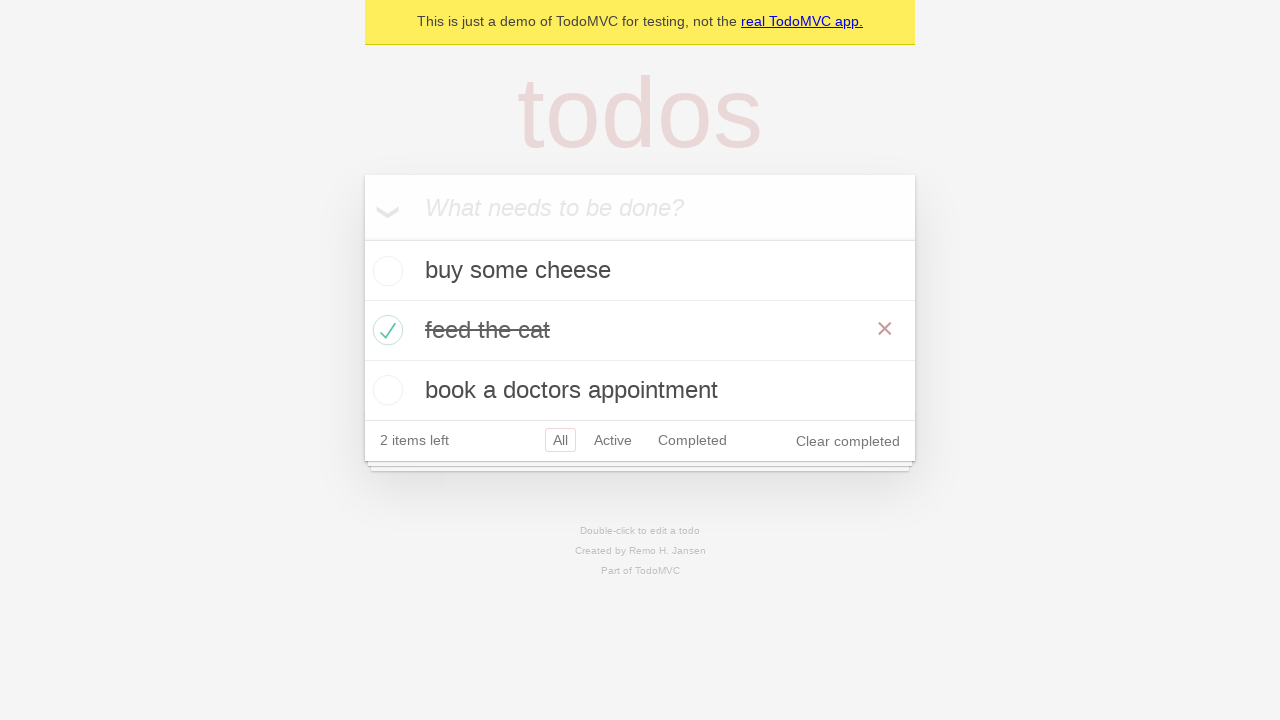

Clicked Active filter link at (613, 440) on internal:role=link[name="Active"i]
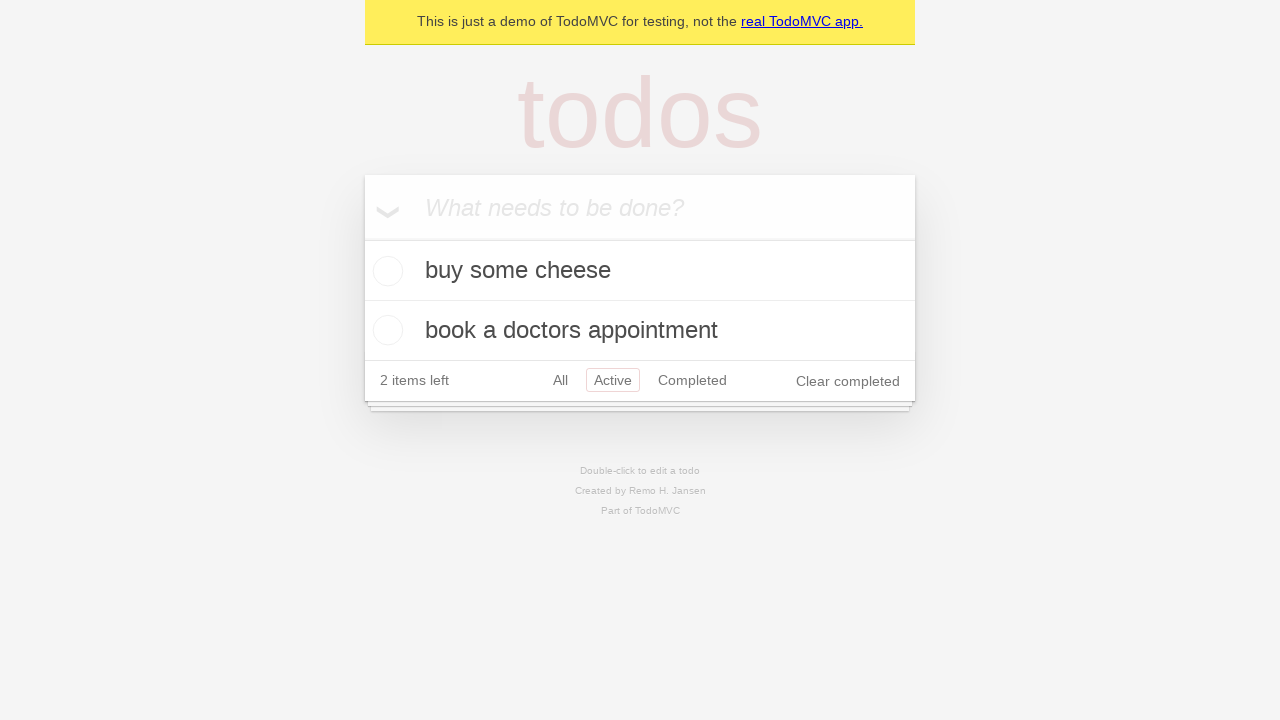

Waited for filtered todo items to load
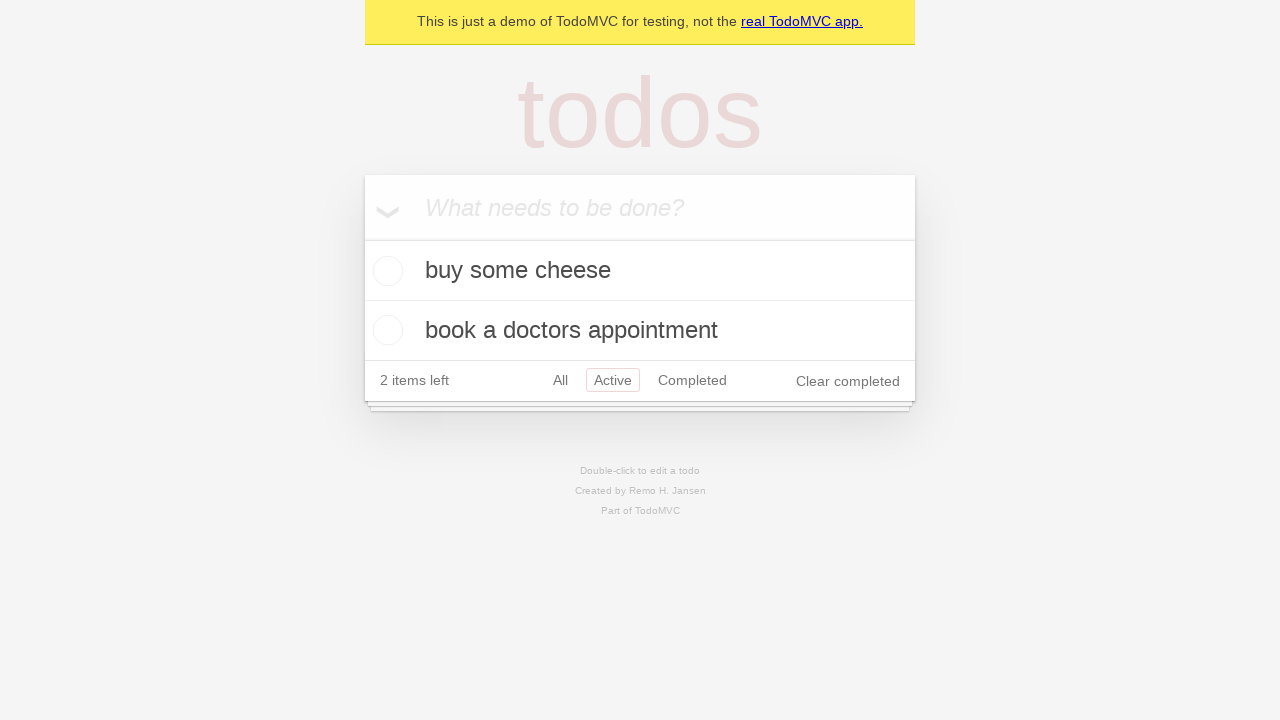

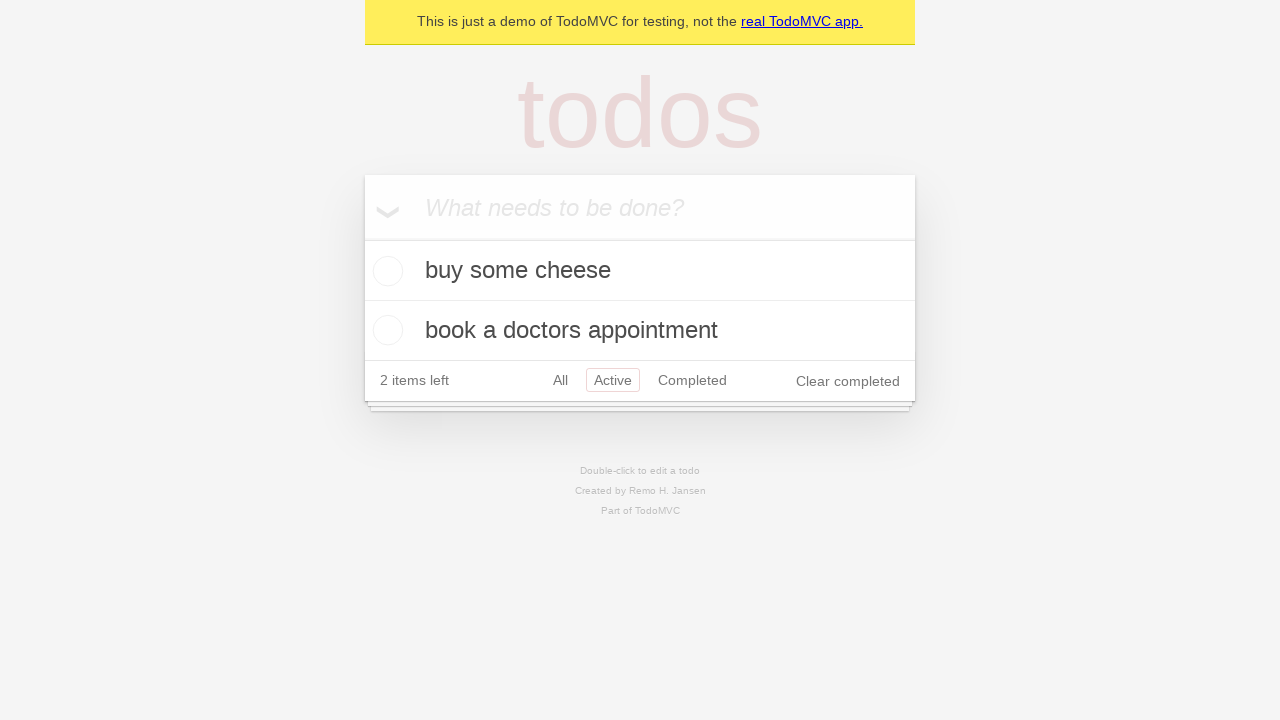